Tests browser automation by navigating to a practice page, finding links in a specific footer column, opening each link in a new tab using Ctrl+Enter, then switching through all opened tabs to verify they load correctly.

Starting URL: http://qaclickacademy.com/practice.php

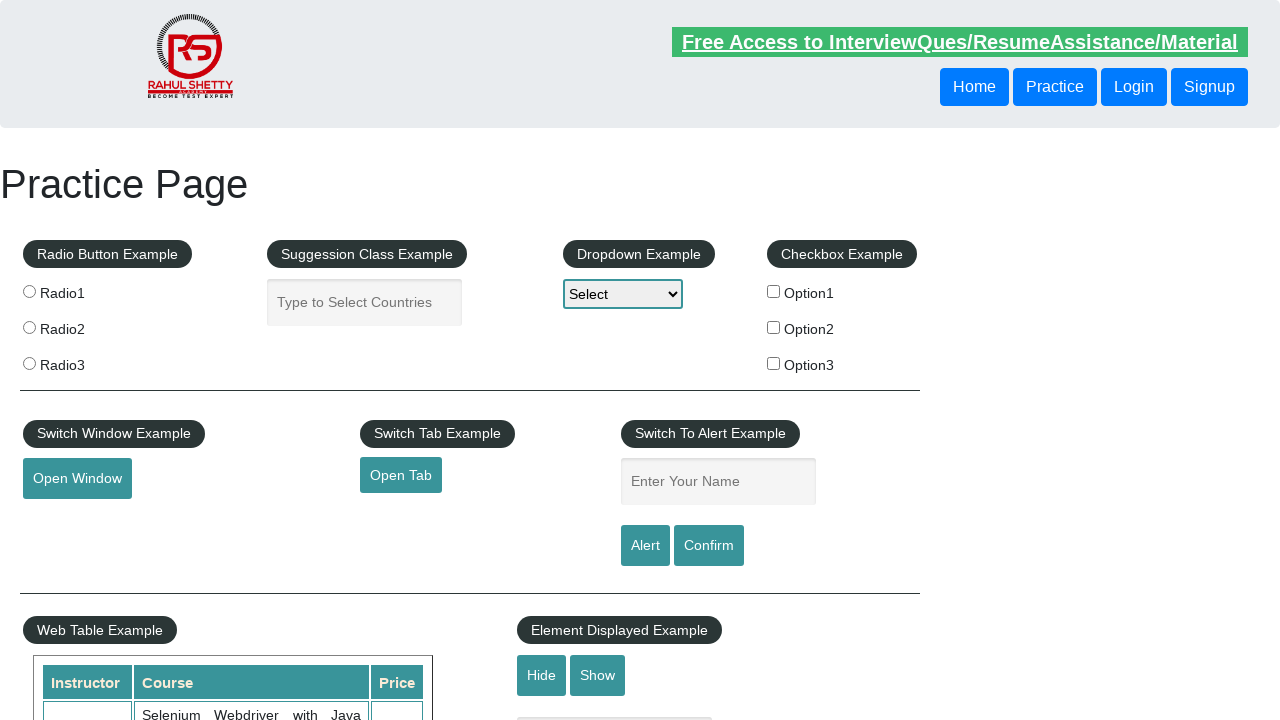

Footer section #gf-BIG loaded
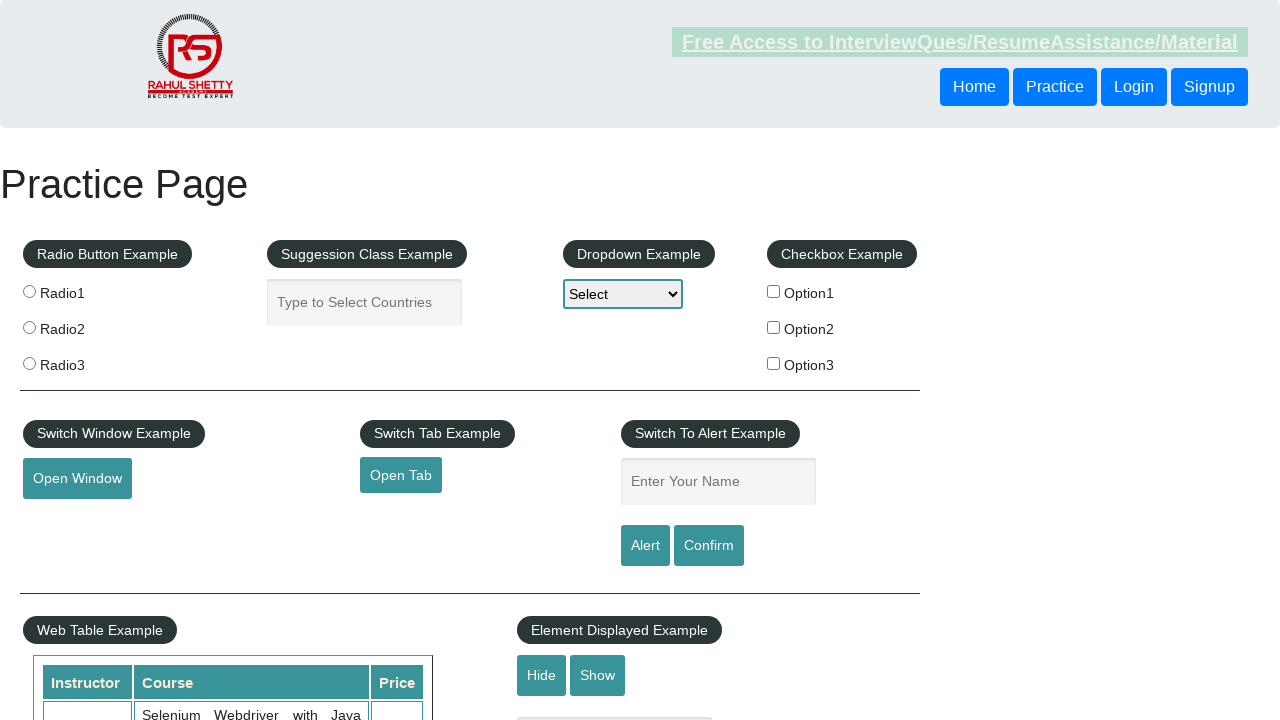

First column of footer links located
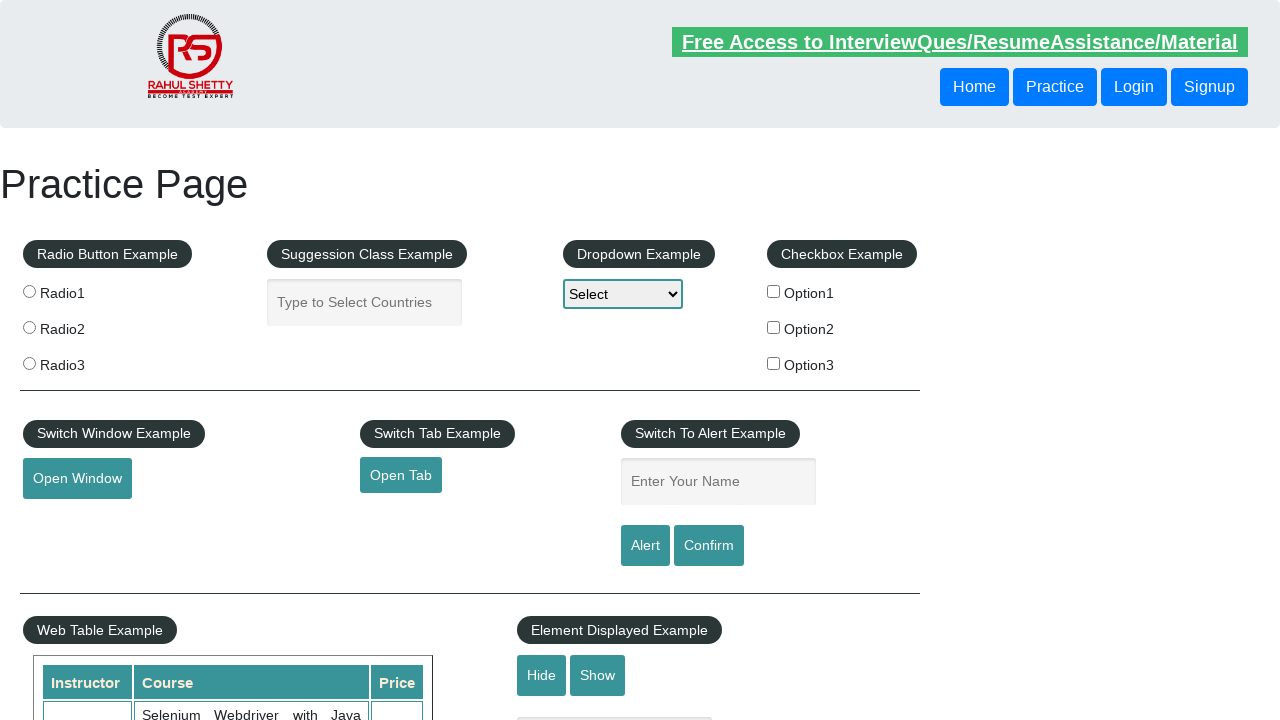

Found 5 links in first footer column
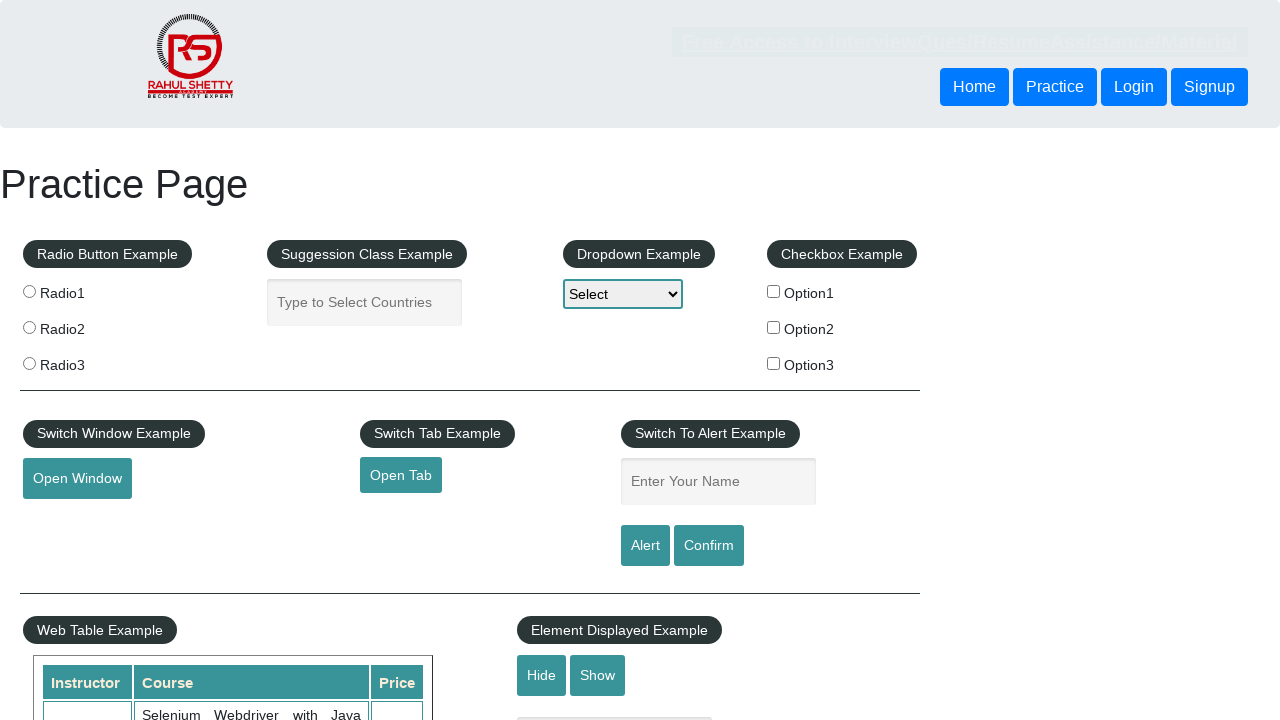

Opened link 1 in new tab using Ctrl+Click at (68, 520) on #gf-BIG table tbody tr td:first-child ul a >> nth=1
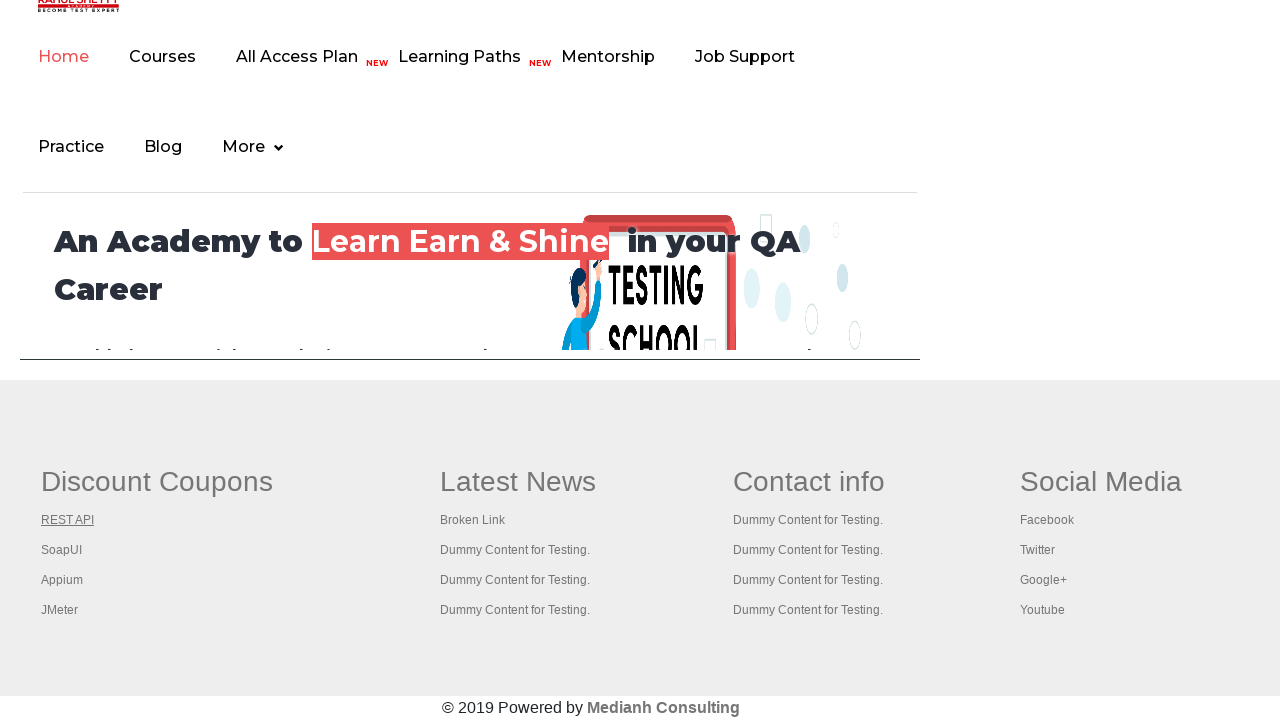

Waited 2000ms for tab 1 to open
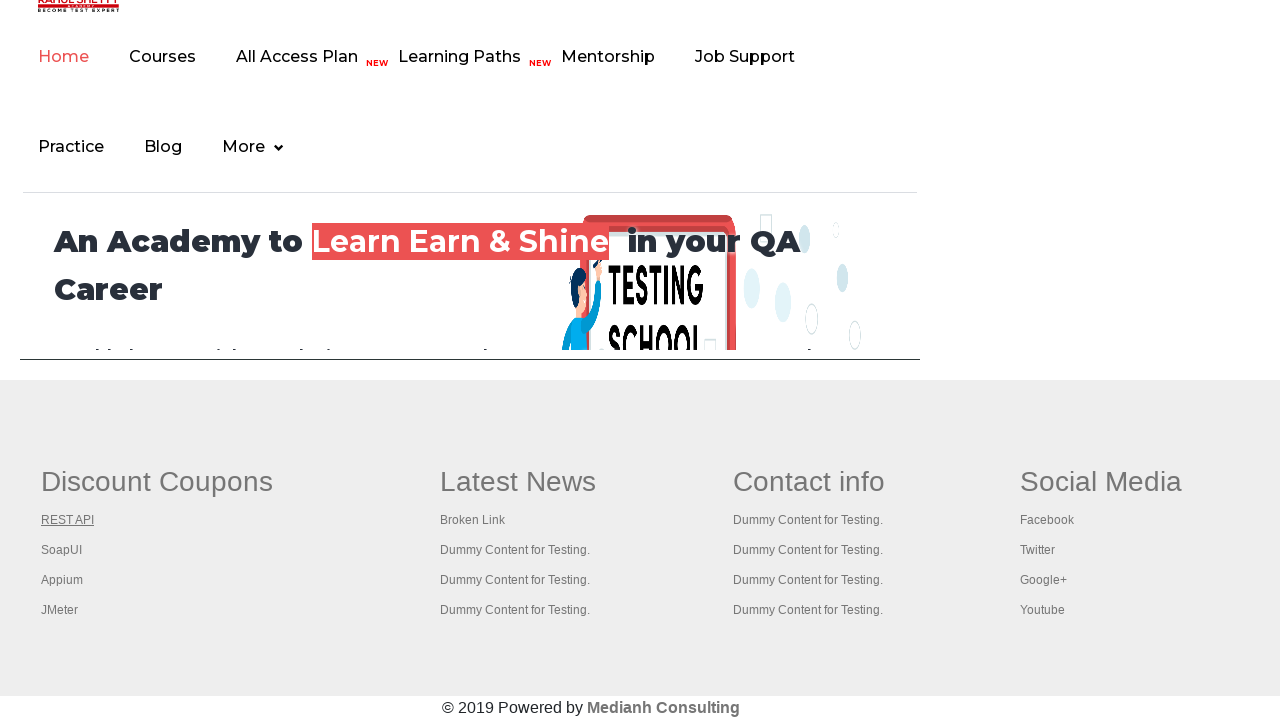

Opened link 2 in new tab using Ctrl+Click at (62, 550) on #gf-BIG table tbody tr td:first-child ul a >> nth=2
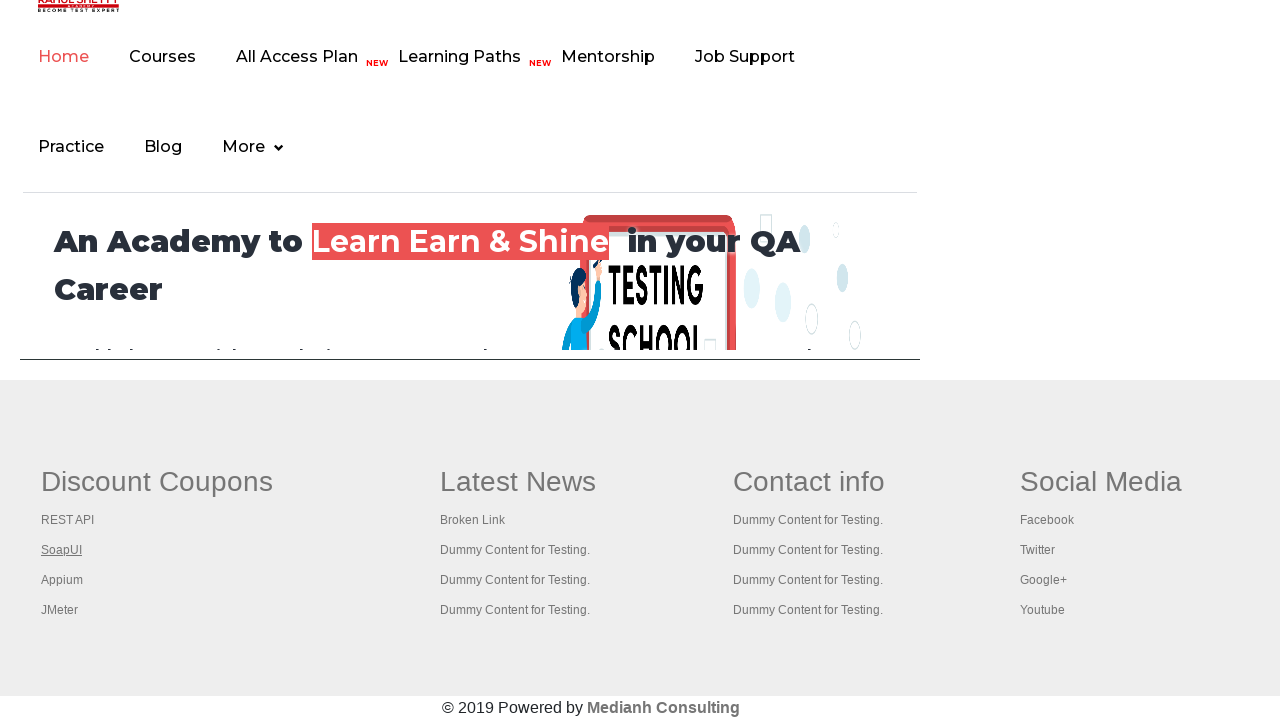

Waited 2000ms for tab 2 to open
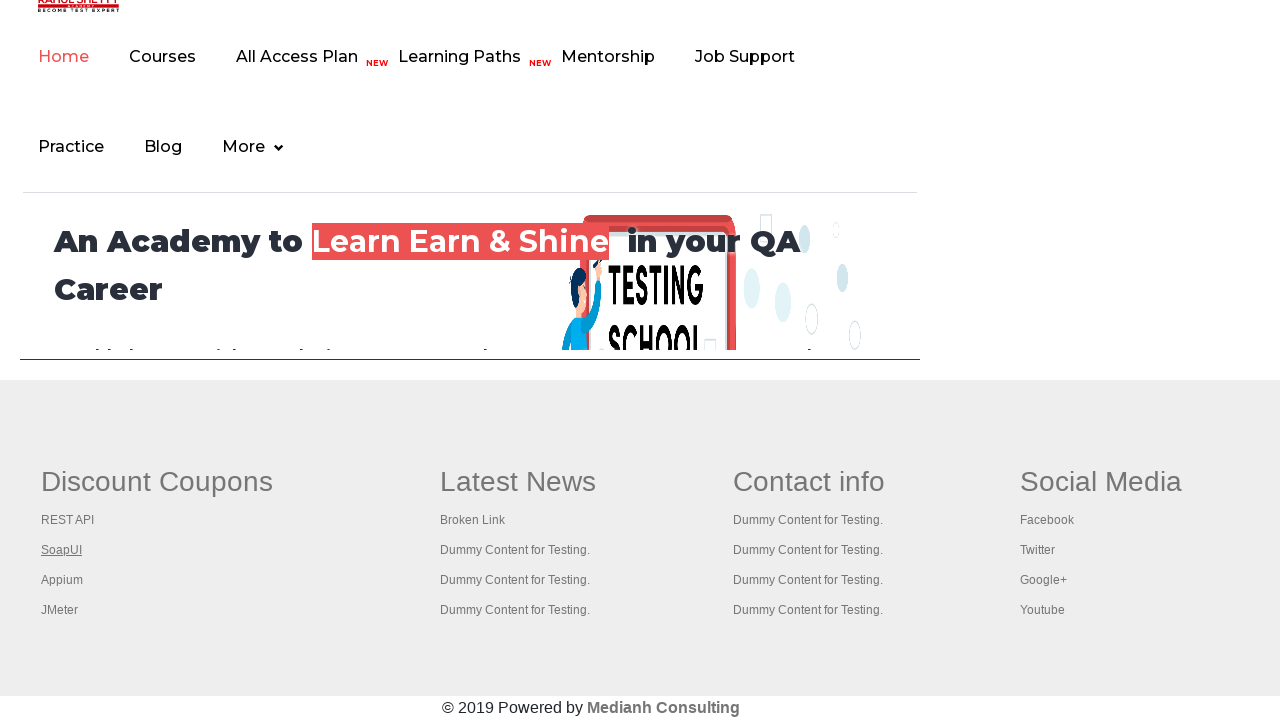

Opened link 3 in new tab using Ctrl+Click at (62, 580) on #gf-BIG table tbody tr td:first-child ul a >> nth=3
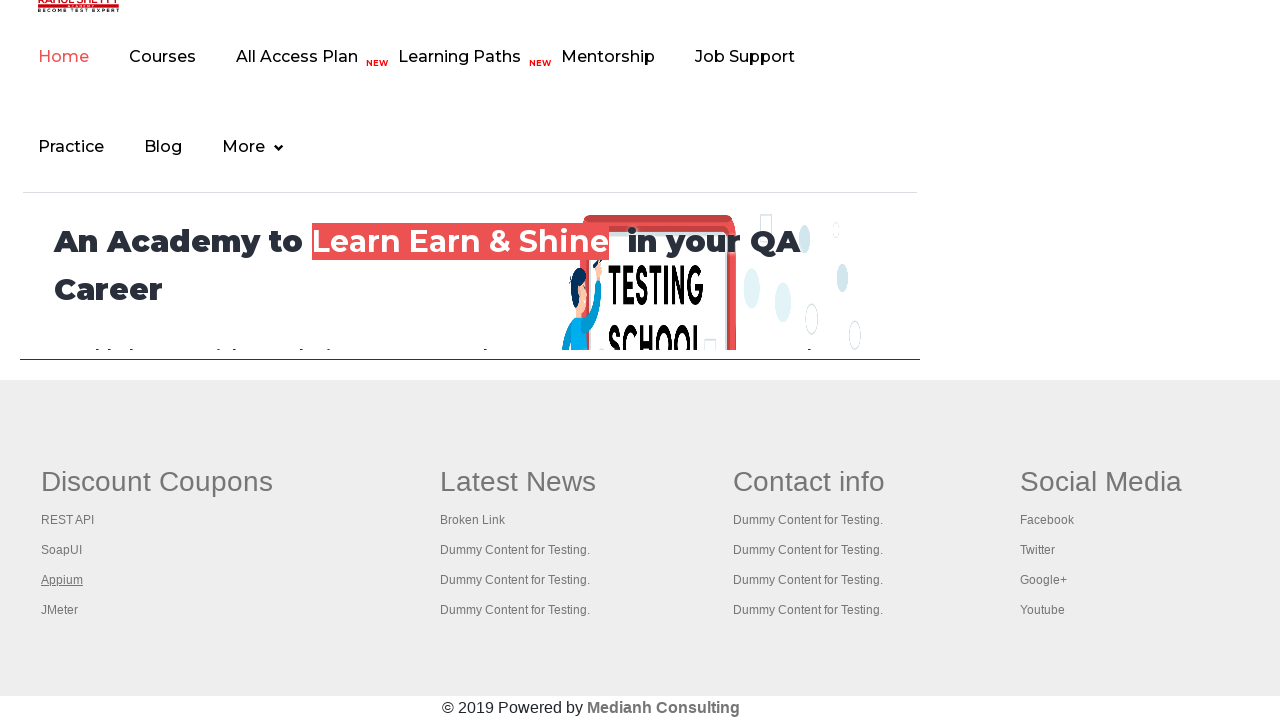

Waited 2000ms for tab 3 to open
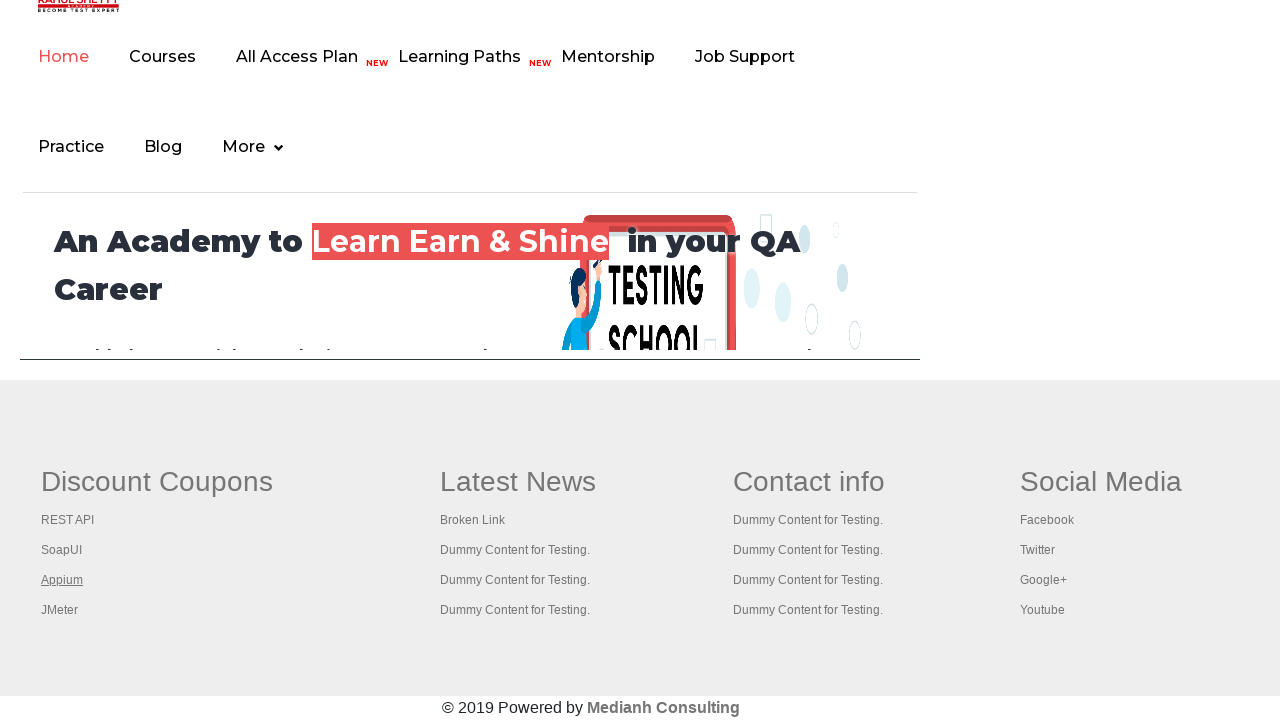

Opened link 4 in new tab using Ctrl+Click at (60, 610) on #gf-BIG table tbody tr td:first-child ul a >> nth=4
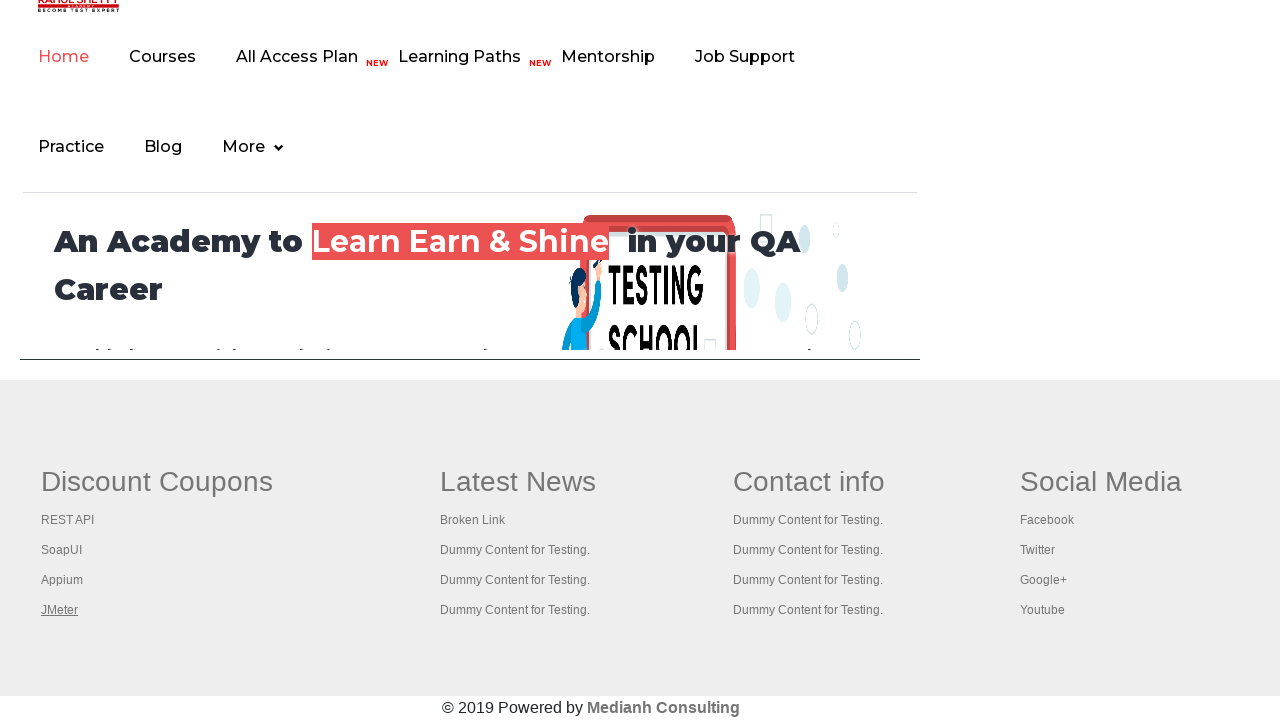

Waited 2000ms for tab 4 to open
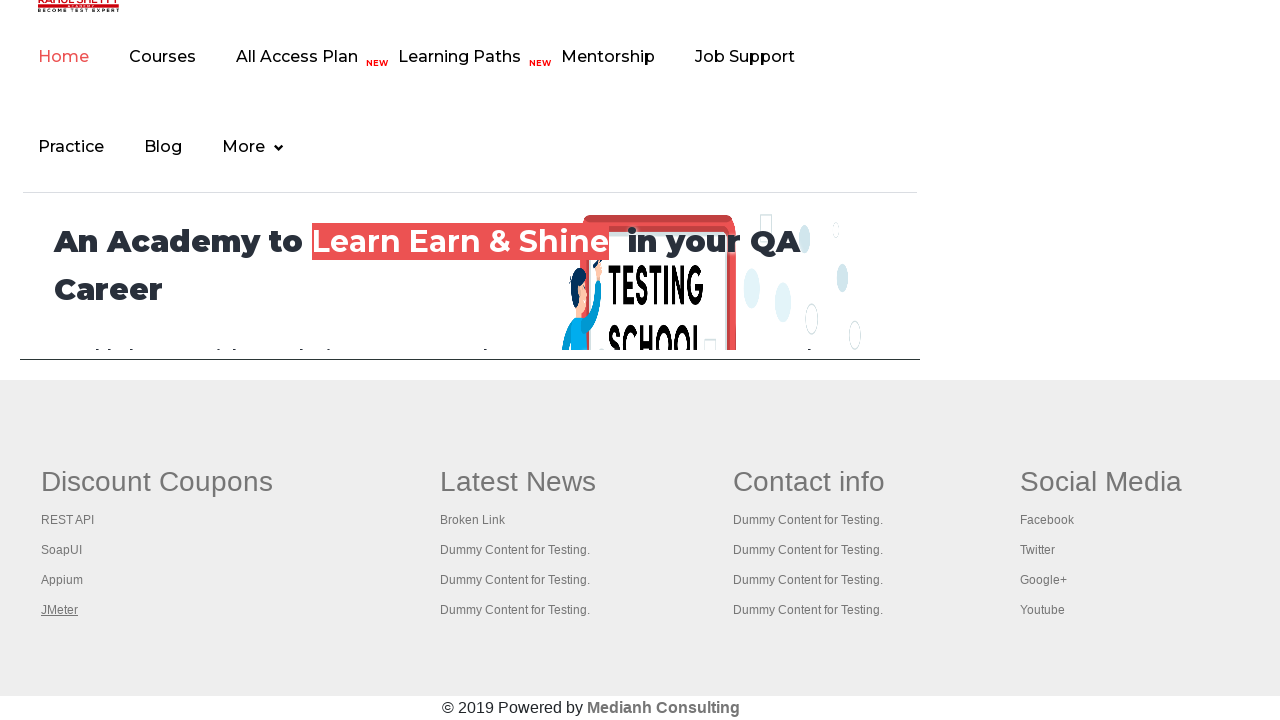

Retrieved all 5 open tabs from context
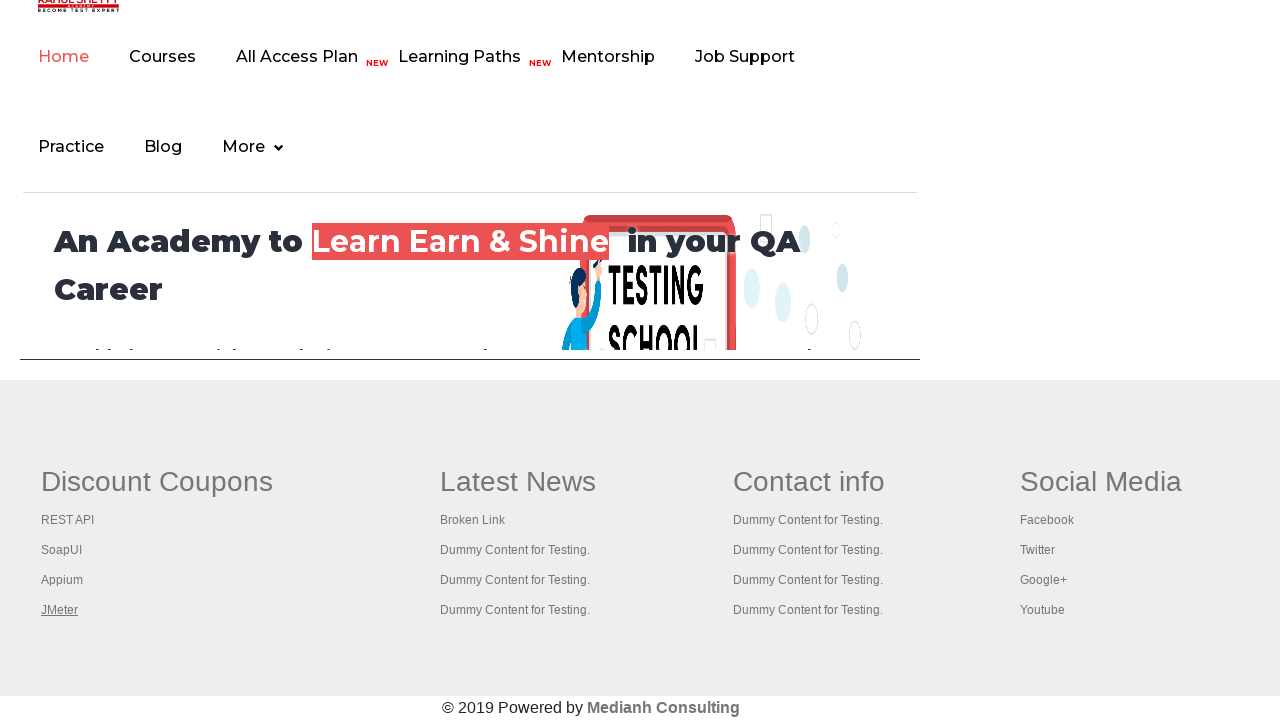

Switched to a tab and brought it to front
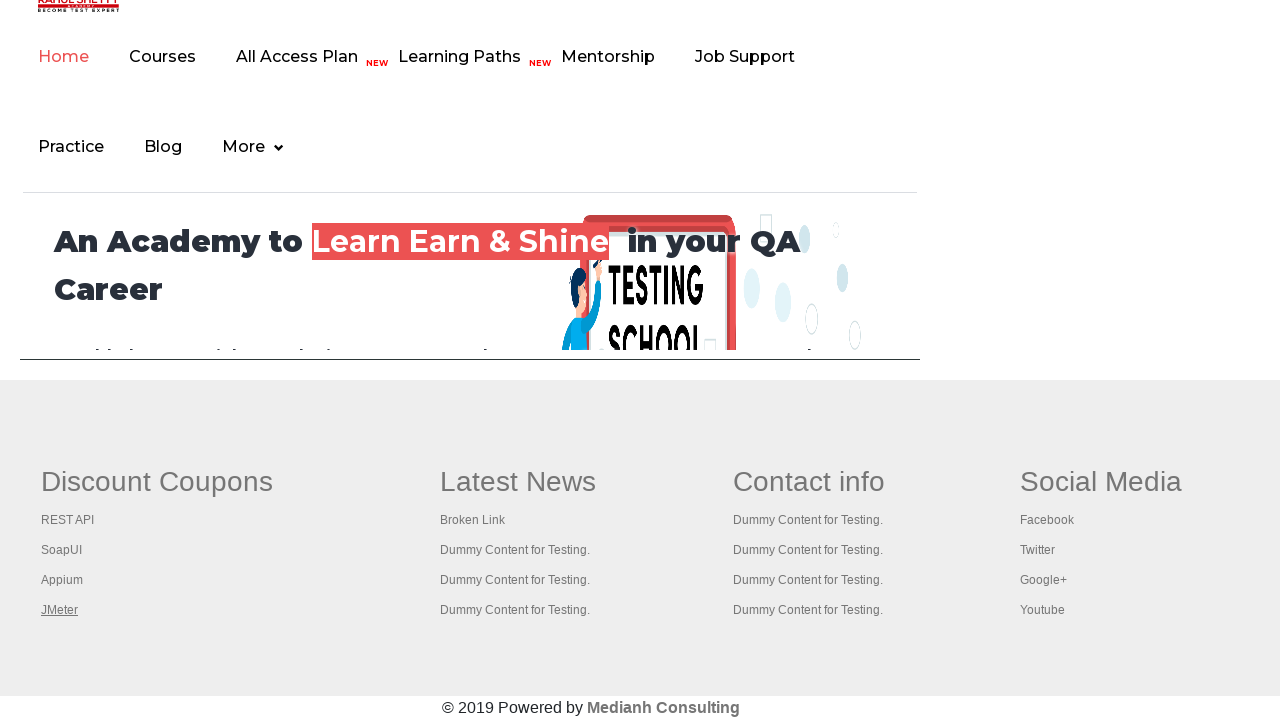

Tab loaded with domcontentloaded state
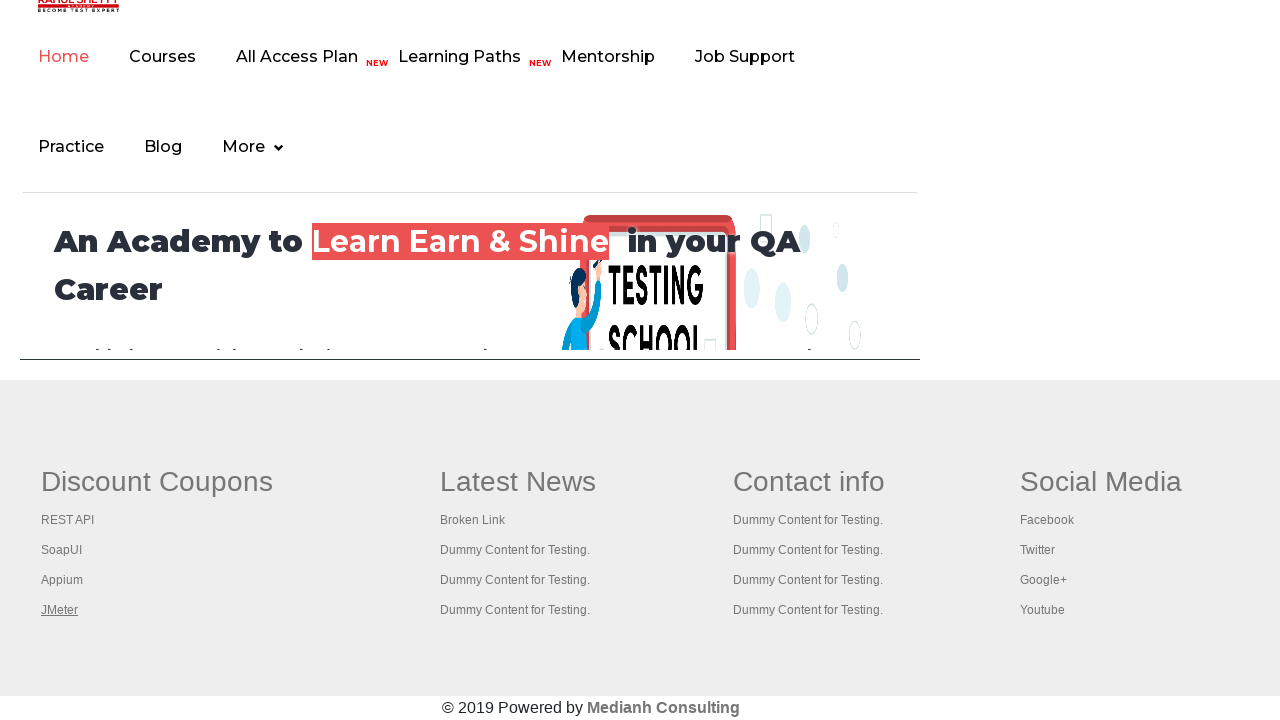

Switched to a tab and brought it to front
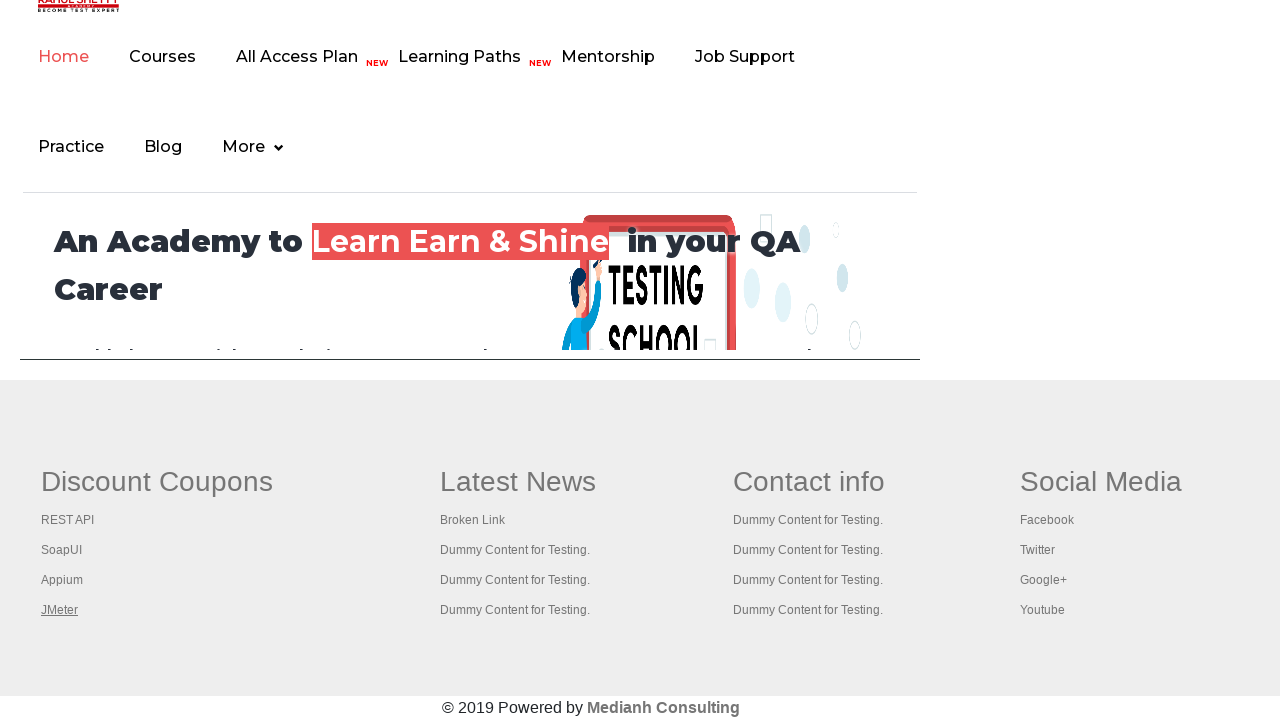

Tab loaded with domcontentloaded state
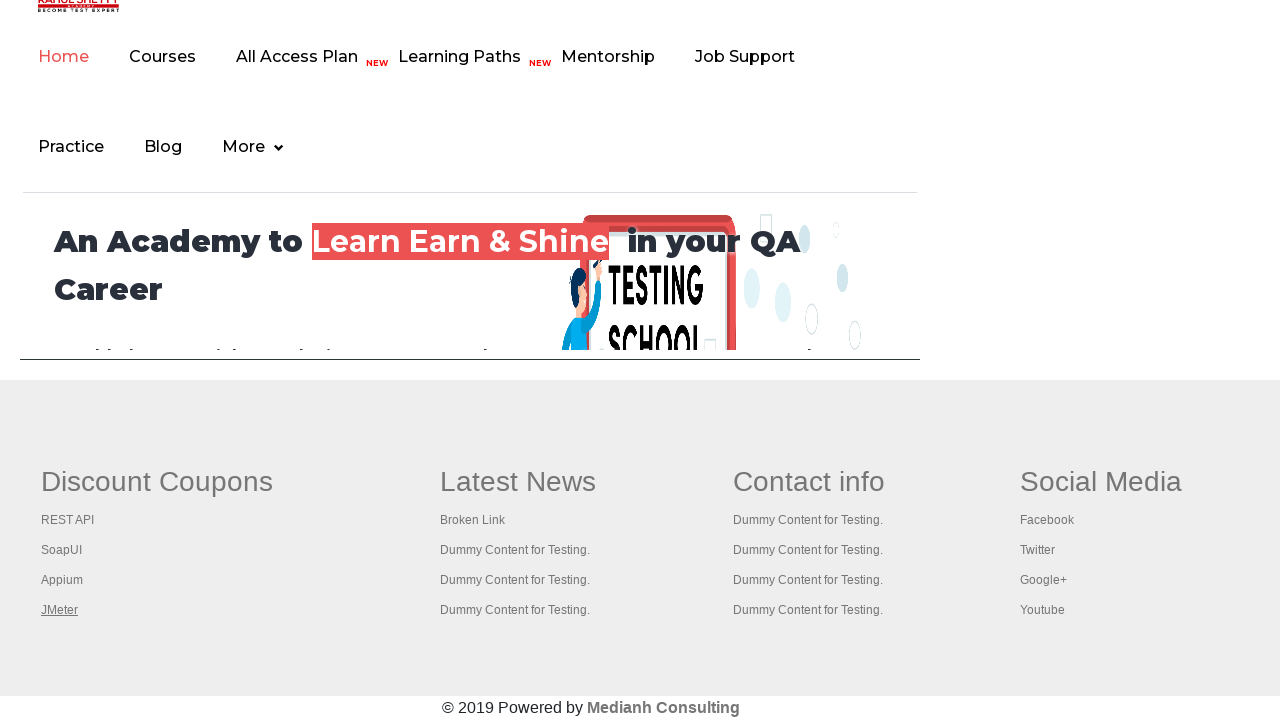

Switched to a tab and brought it to front
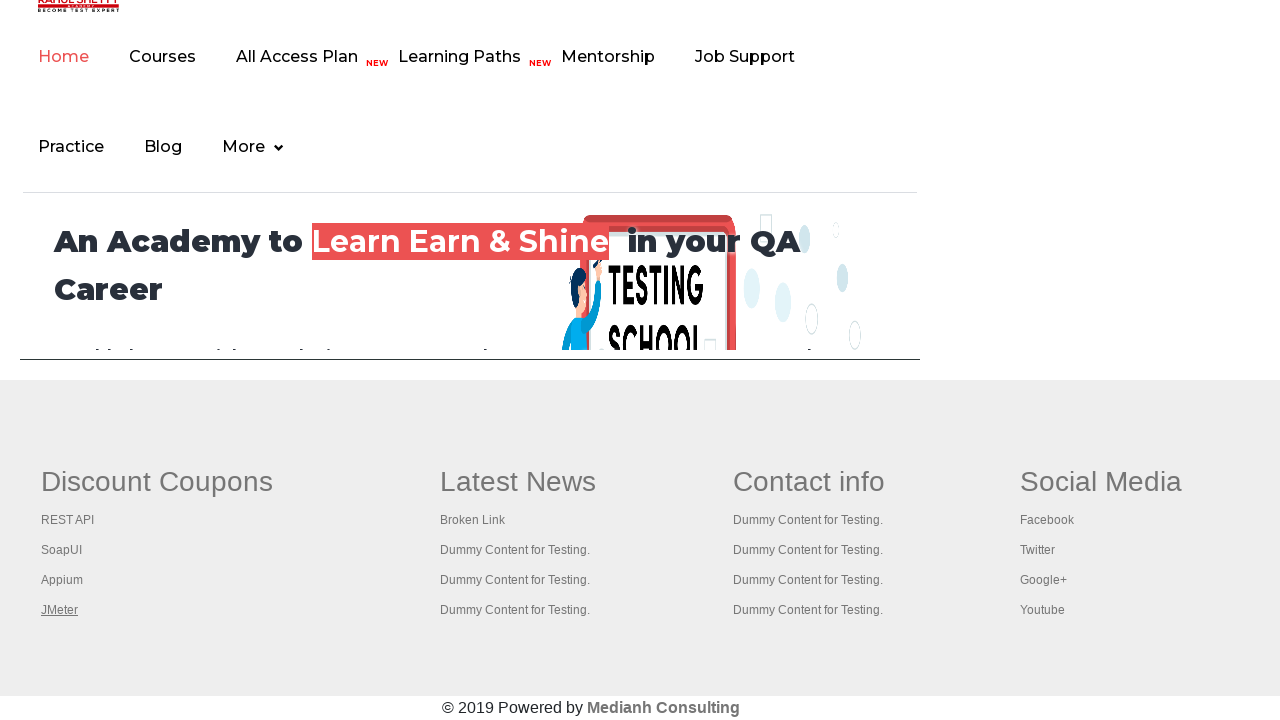

Tab loaded with domcontentloaded state
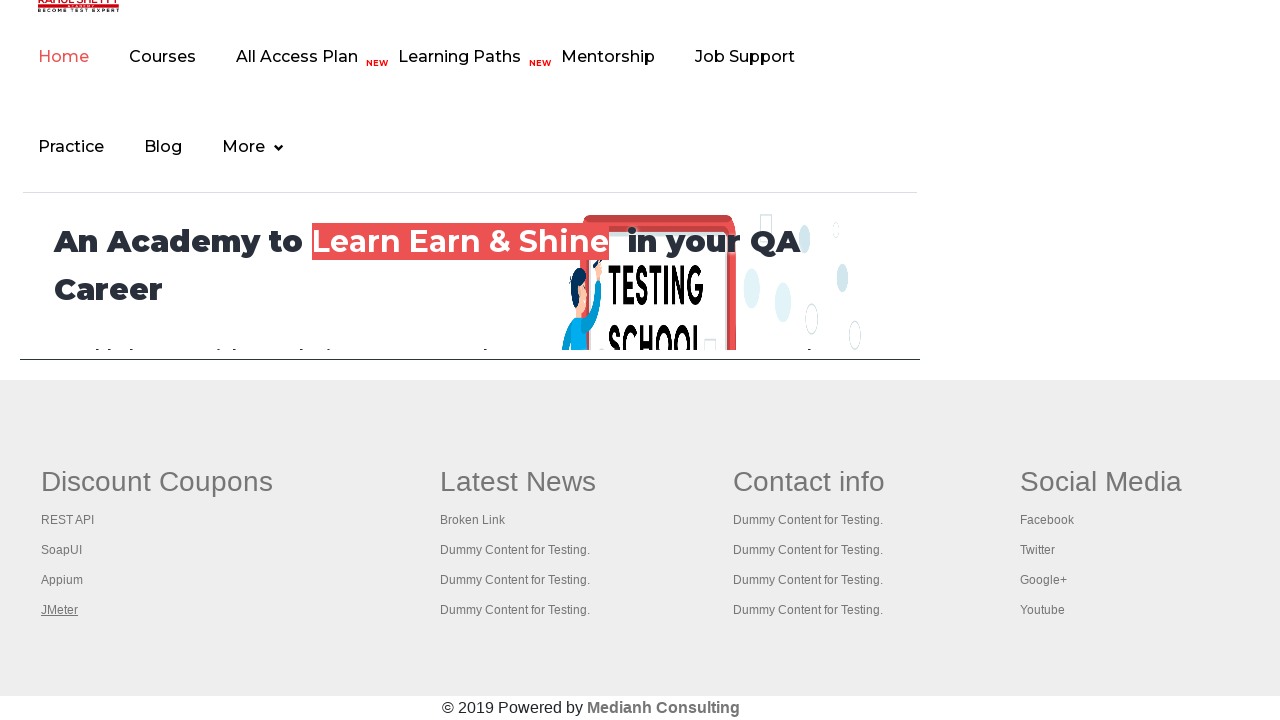

Switched to a tab and brought it to front
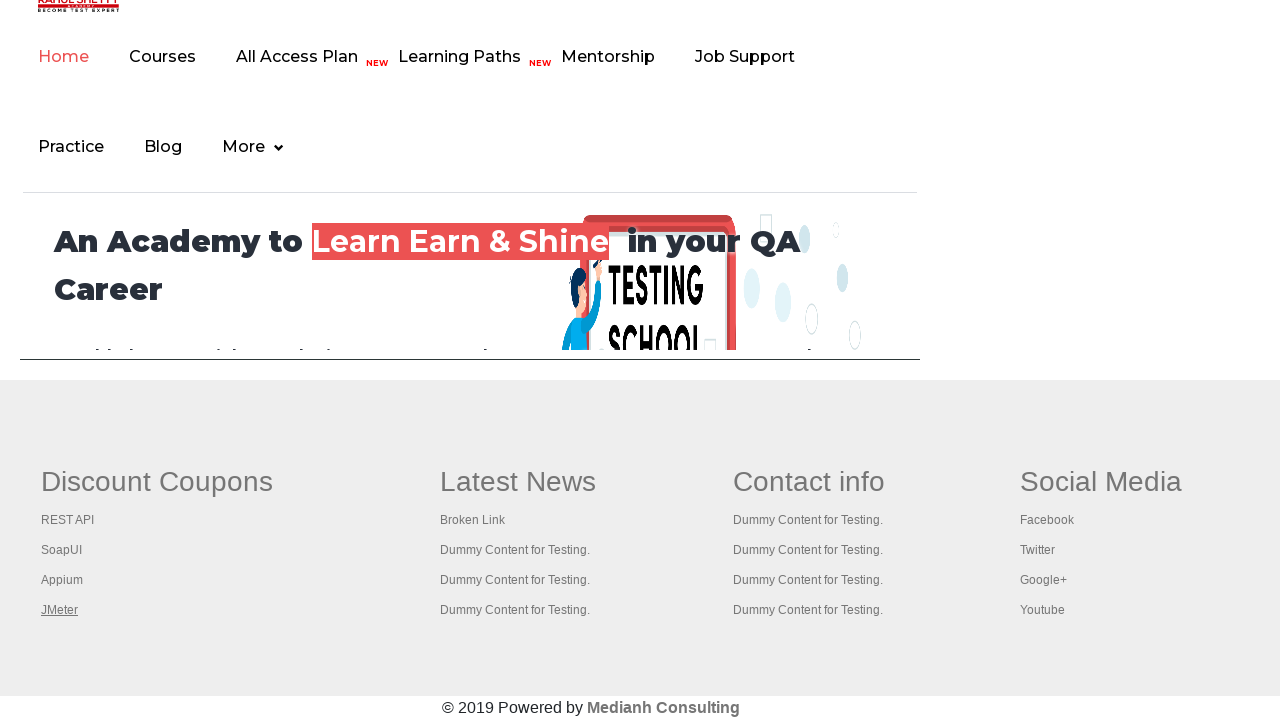

Tab loaded with domcontentloaded state
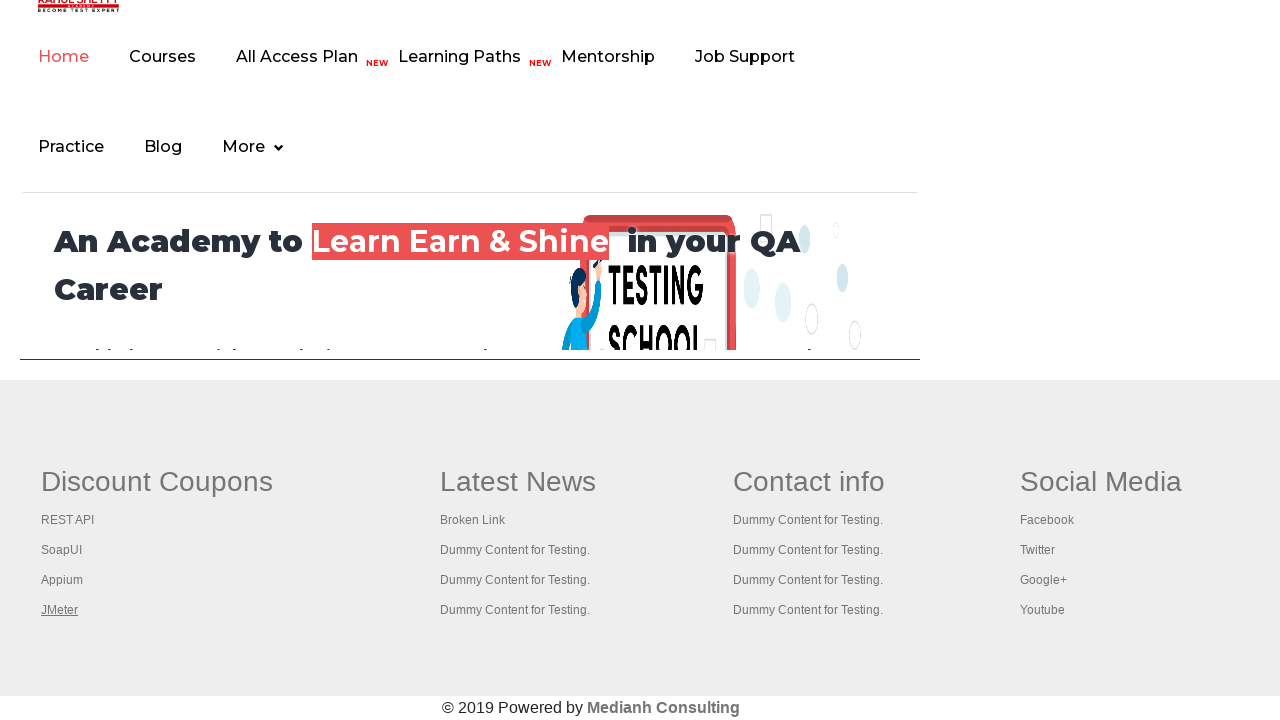

Switched to a tab and brought it to front
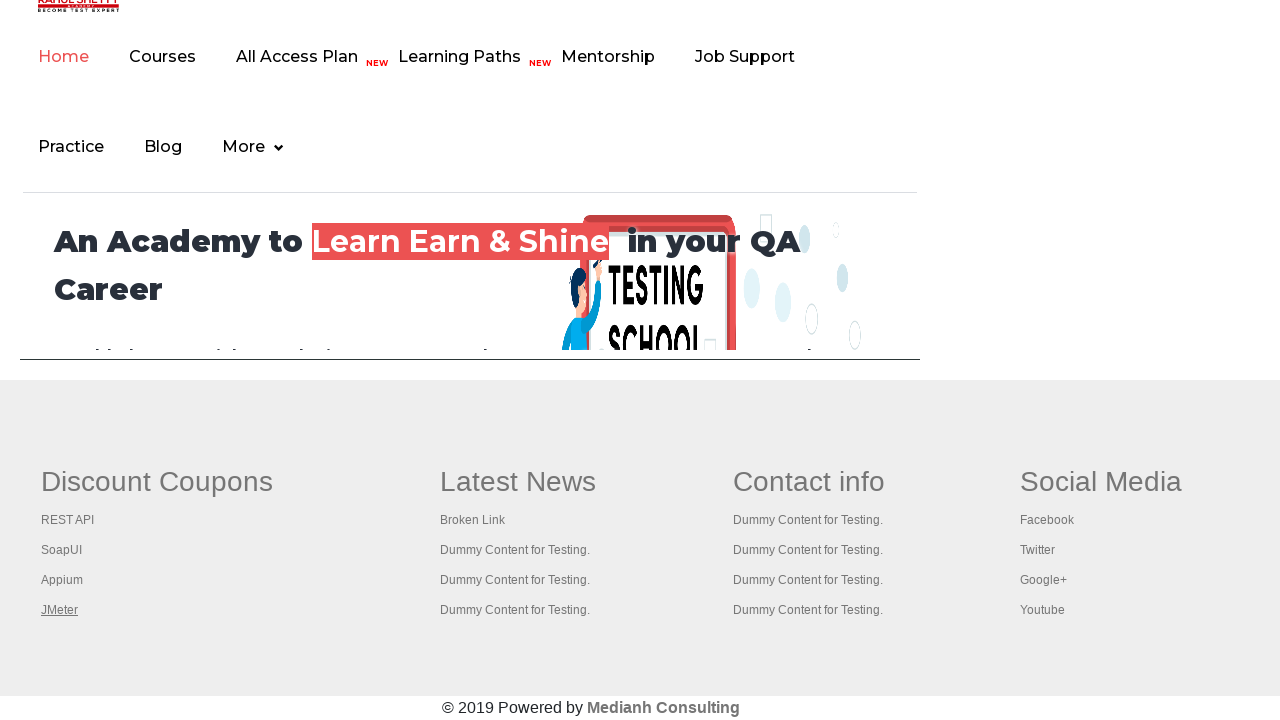

Tab loaded with domcontentloaded state
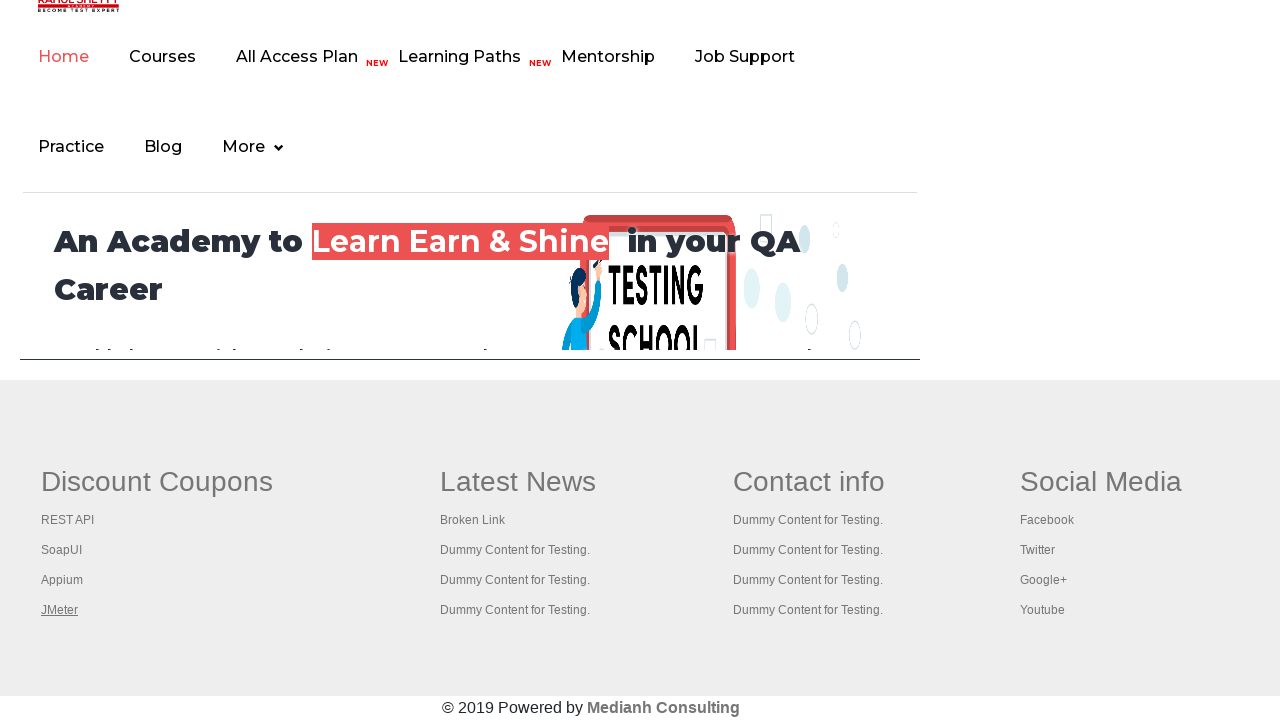

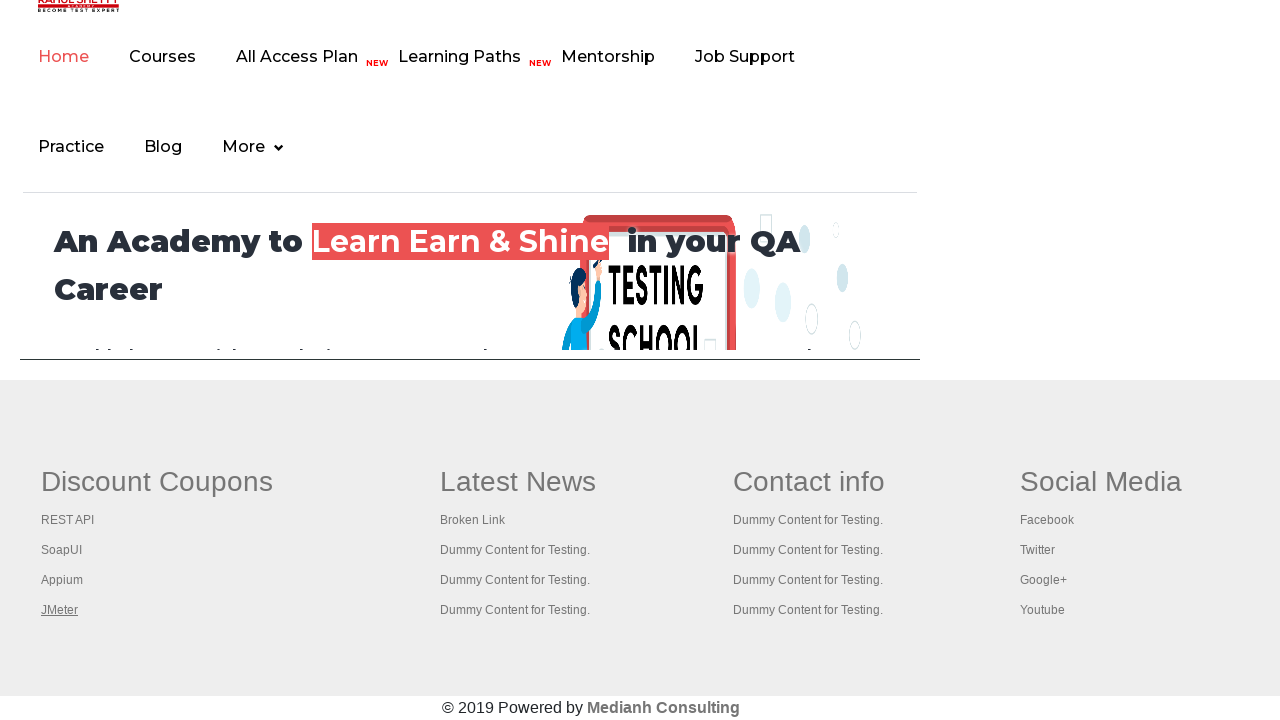